Tests the registration form on an OpenCart demo site by filling in all required fields (first name, last name, email, telephone, password, confirm password), checking the privacy policy checkbox, and clicking the continue button.

Starting URL: https://naveenautomationlabs.com/opencart/index.php?route=account/register

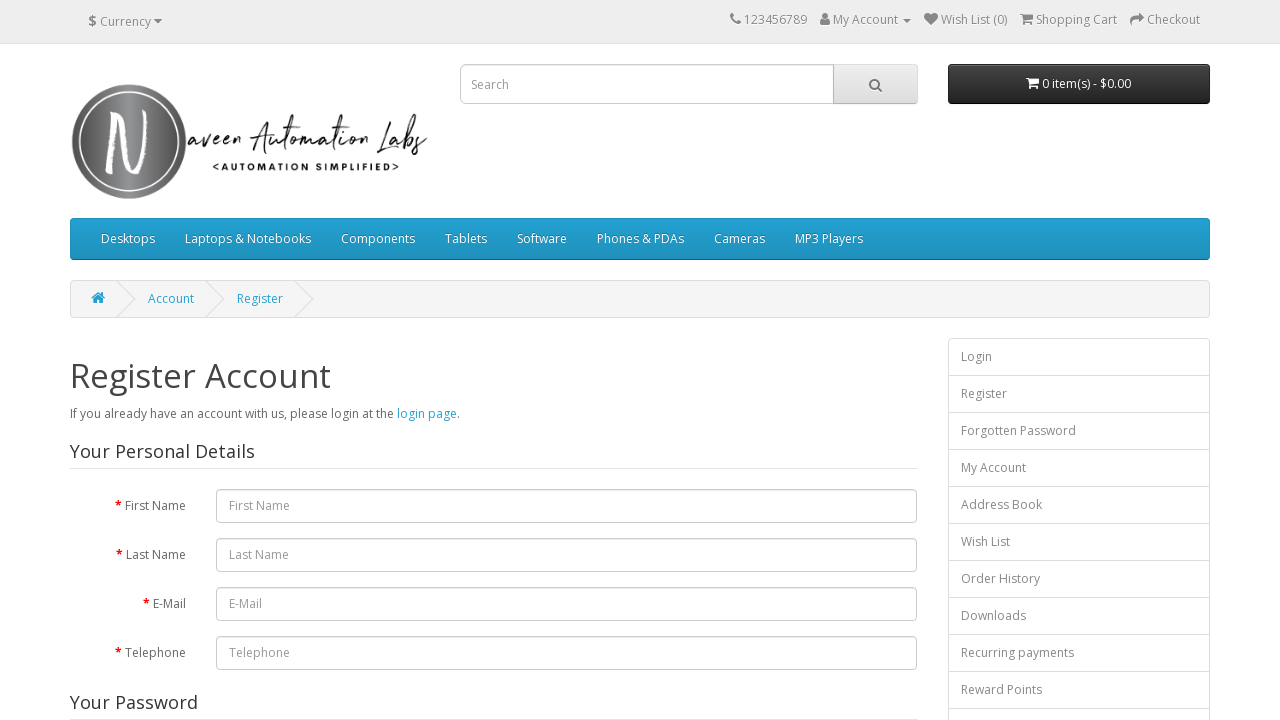

Filled first name field with 'QA' on #input-firstname
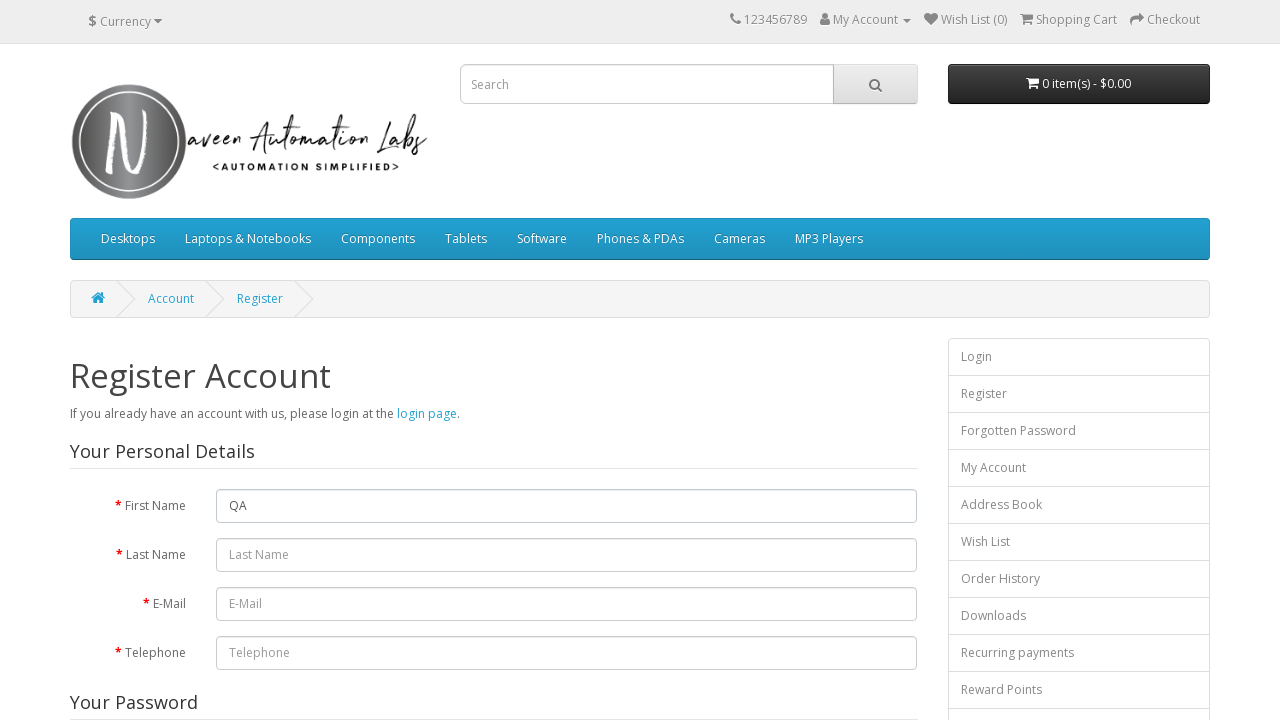

Filled last name field with 'Automation Labs' on #input-lastname
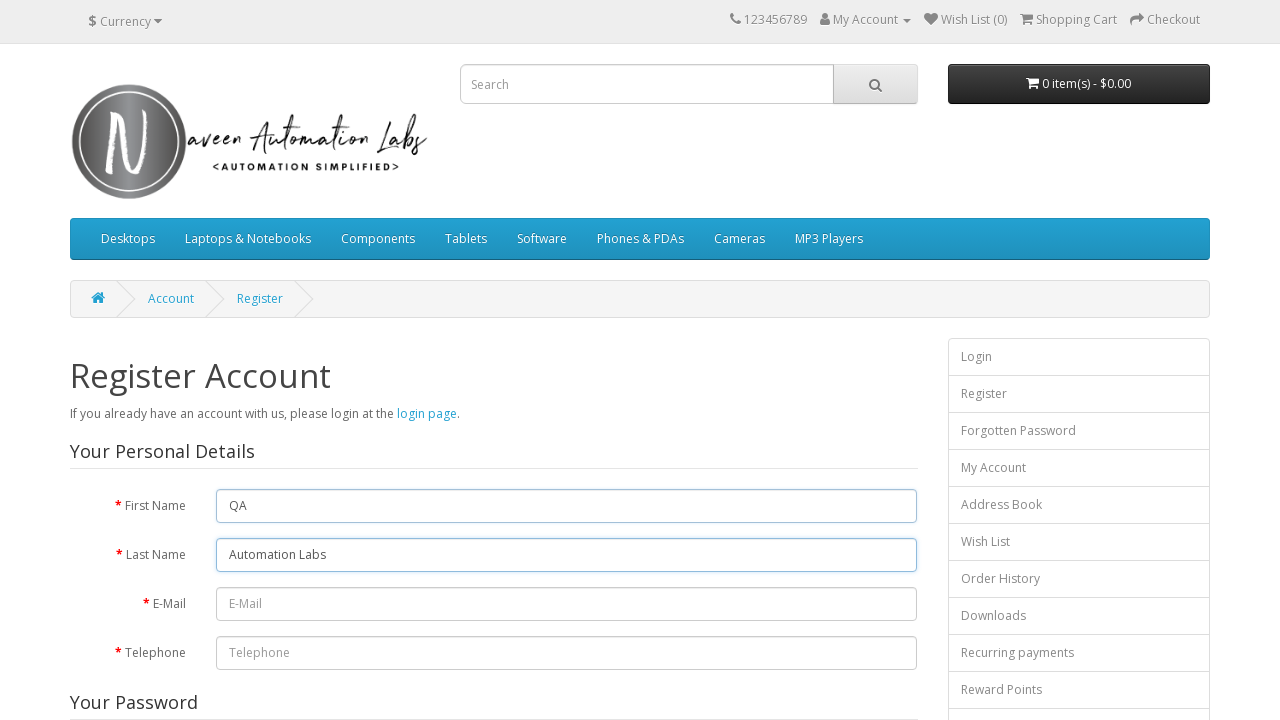

Verified logo is enabled
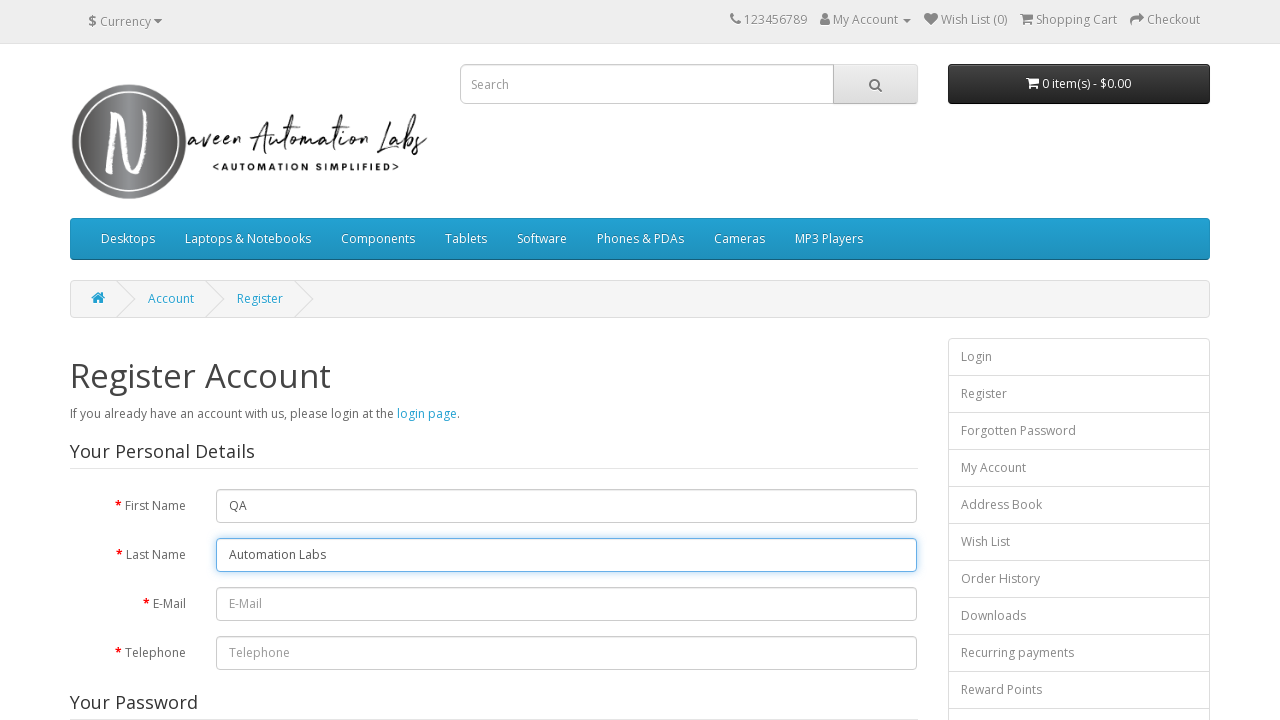

Verified 'Register Account' header is enabled
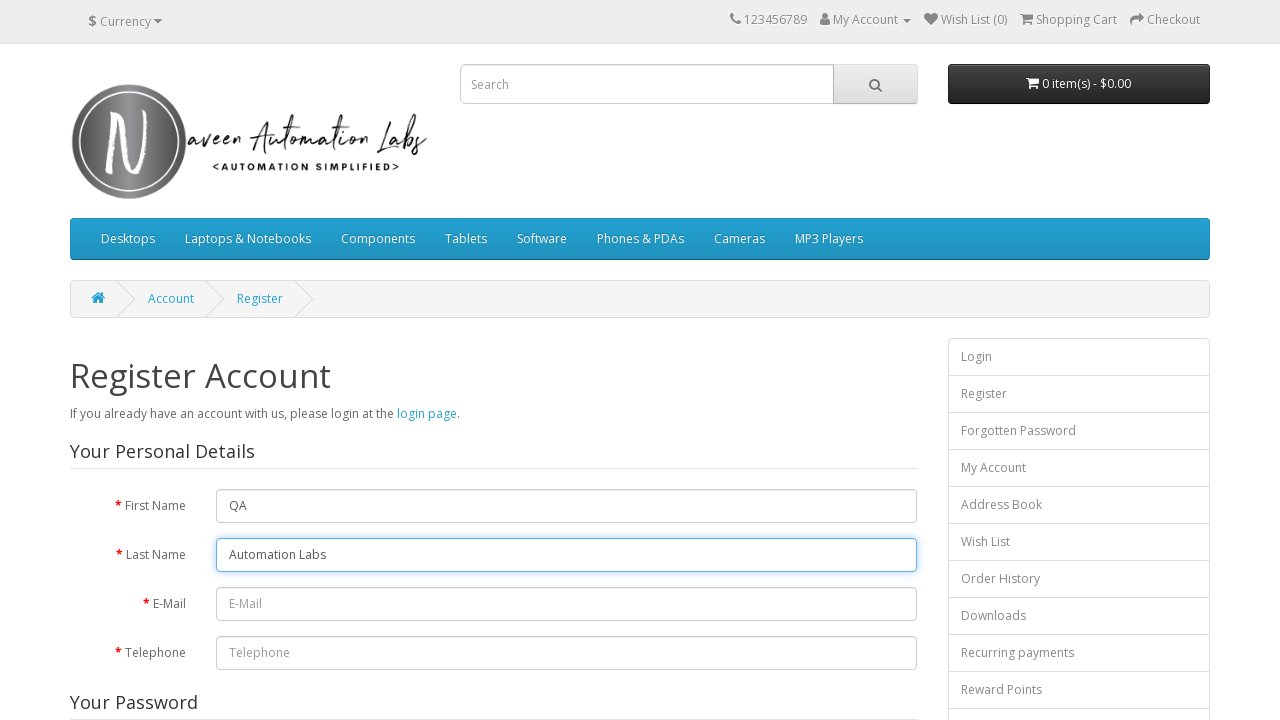

Filled email field with randomly generated email: user1772450076@test.com on input#input-email
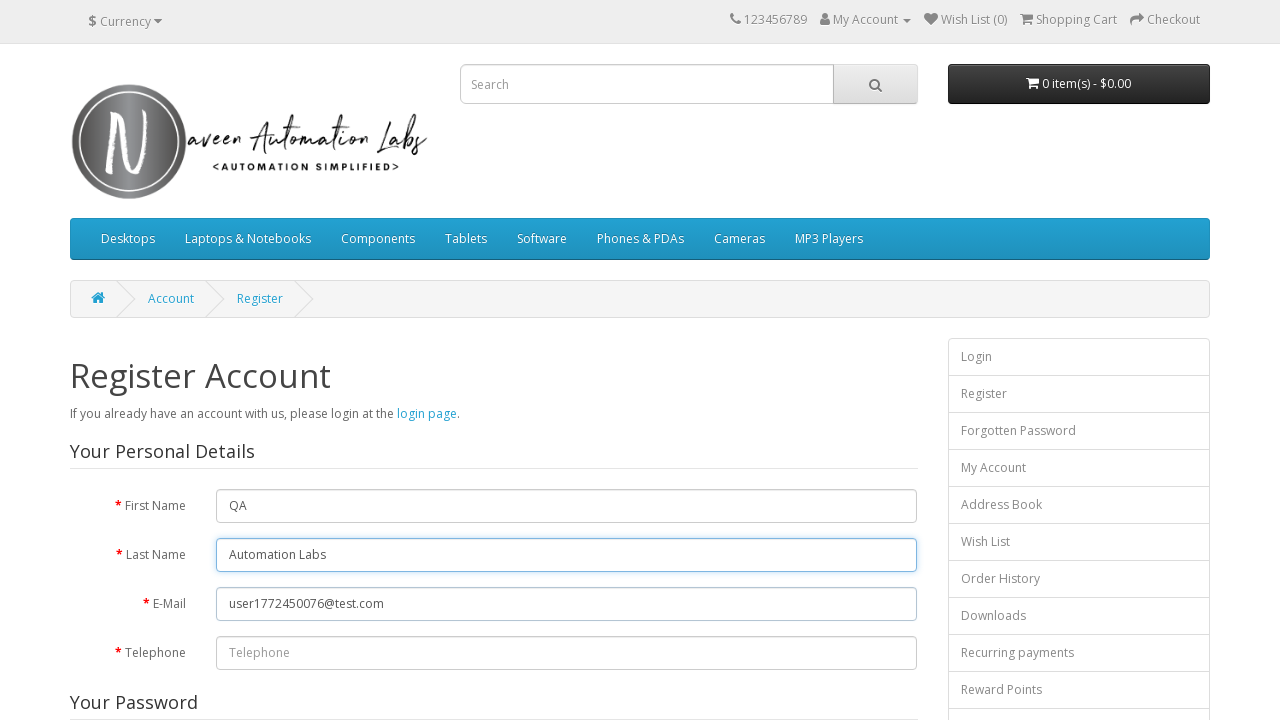

Filled telephone field with '88888888' on input[name='telephone']
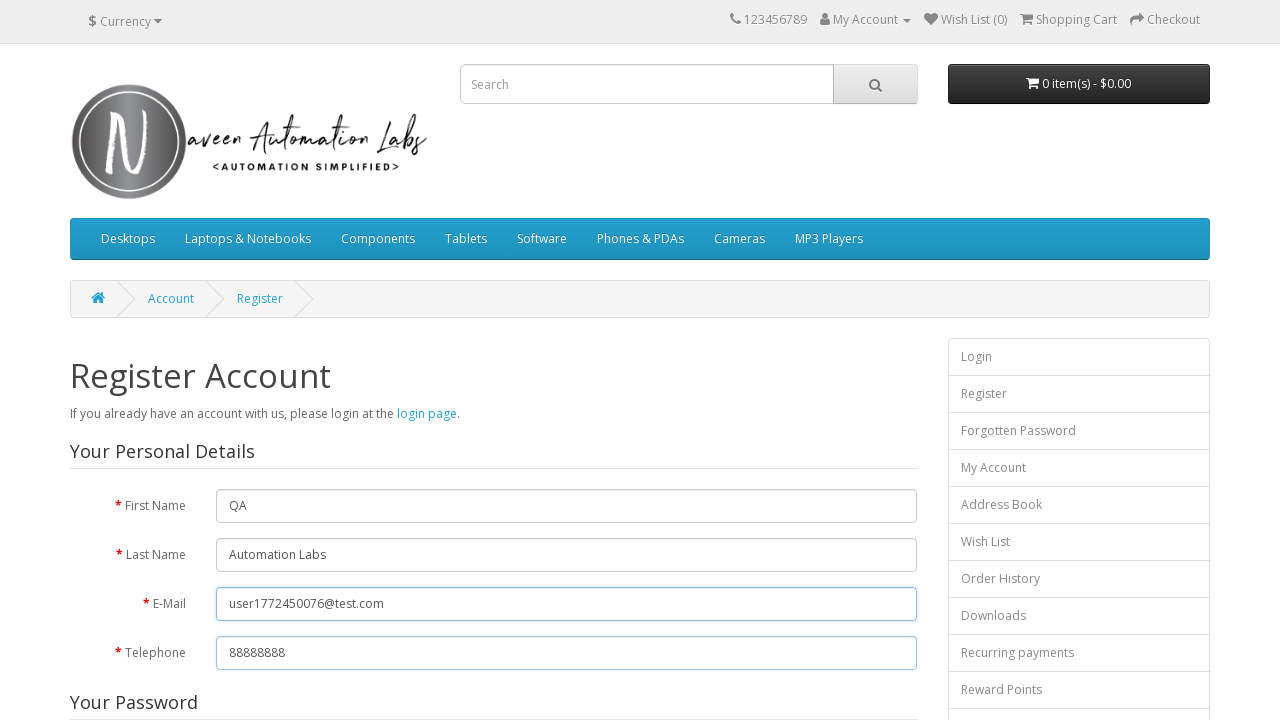

Clicked privacy policy checkbox at (825, 424) on input[type='checkbox']
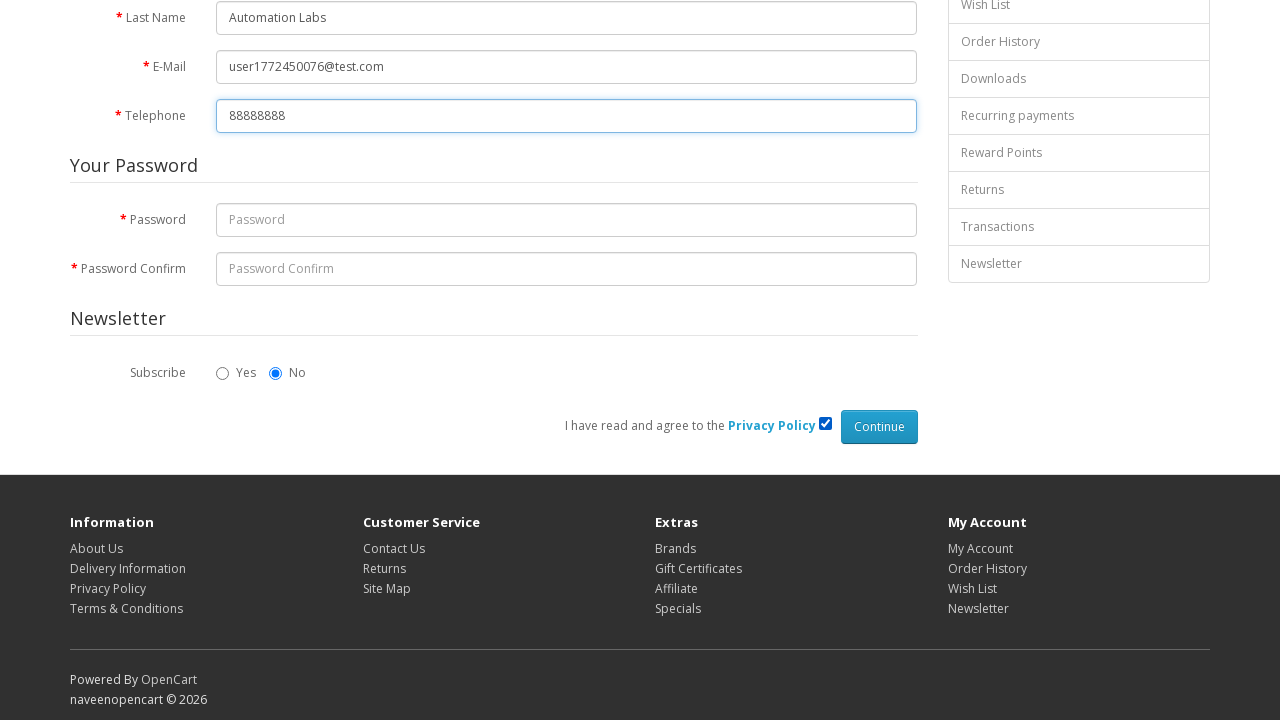

Filled password field with 'test@123' on xpath=//input[@id='input-password']
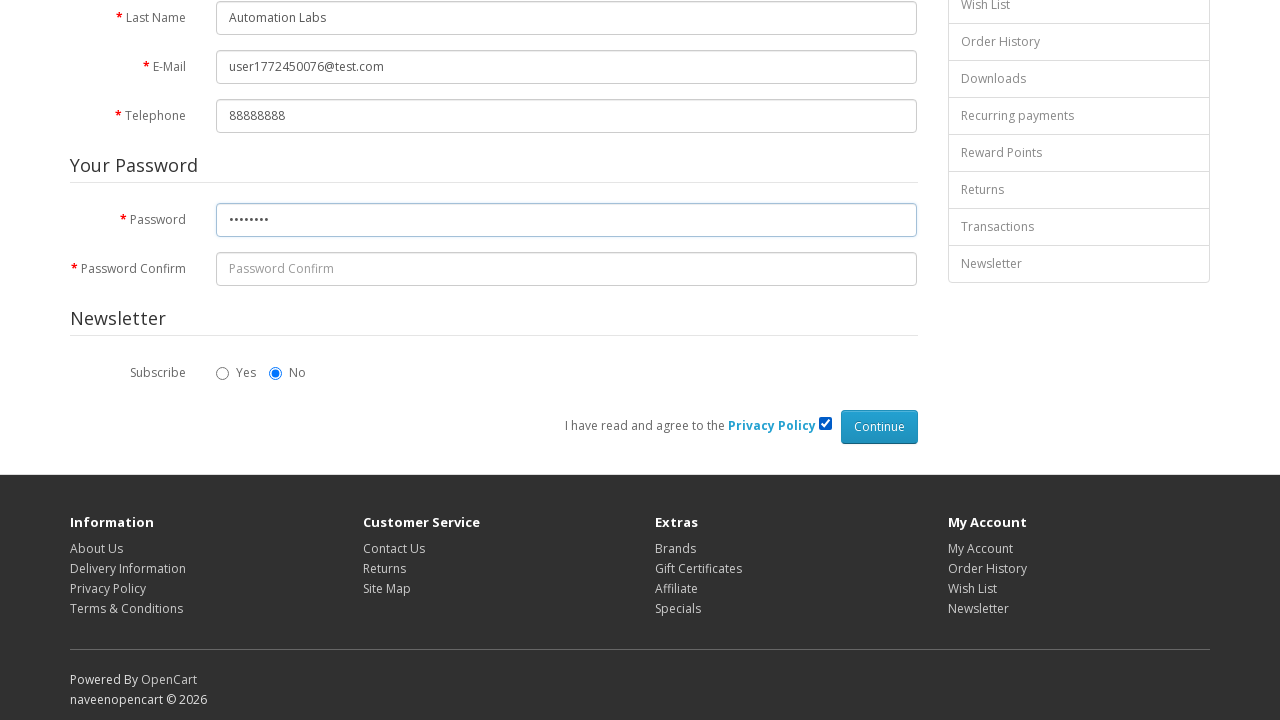

Filled confirm password field with 'test@123' on [name='confirm']
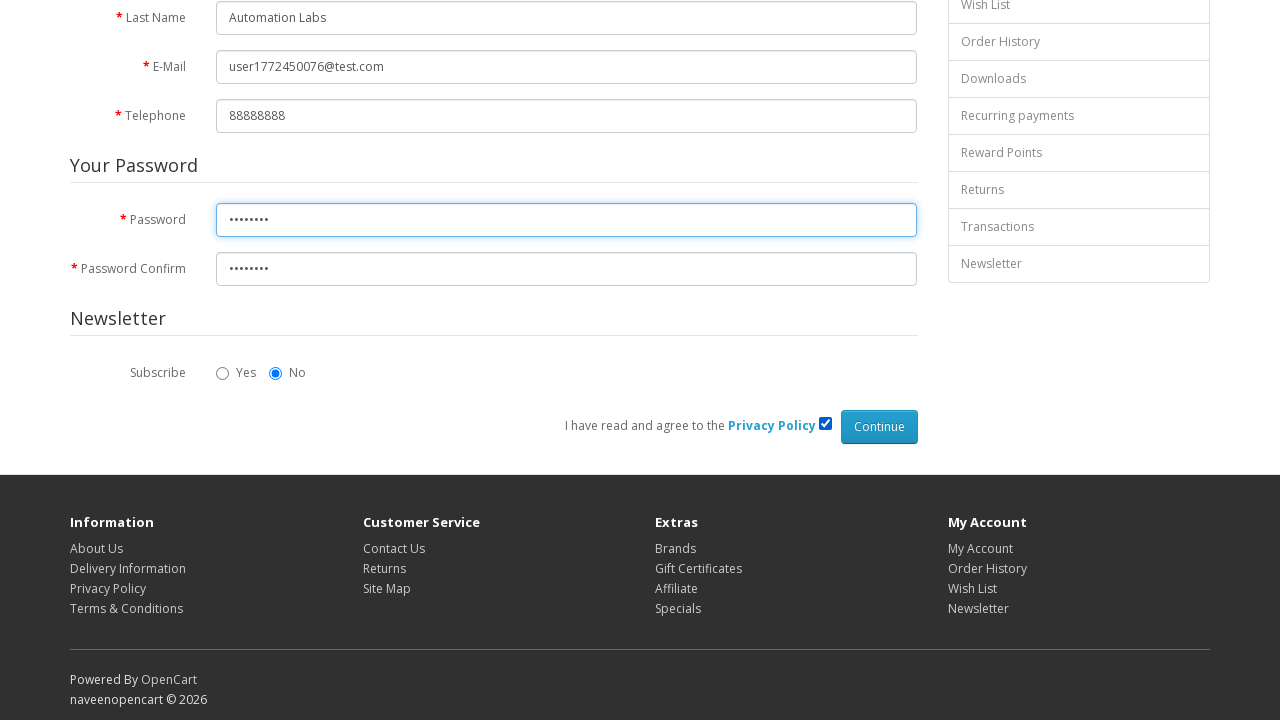

Clicked Continue button to submit registration form at (879, 427) on text=Continue
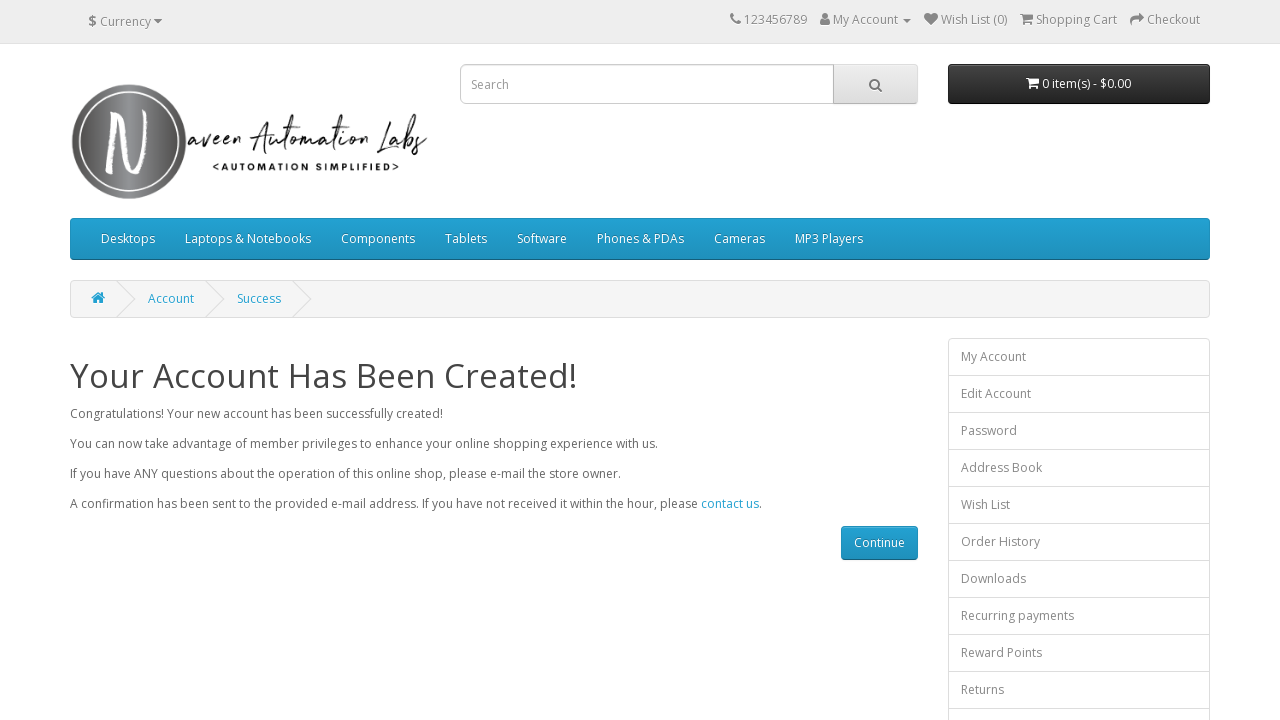

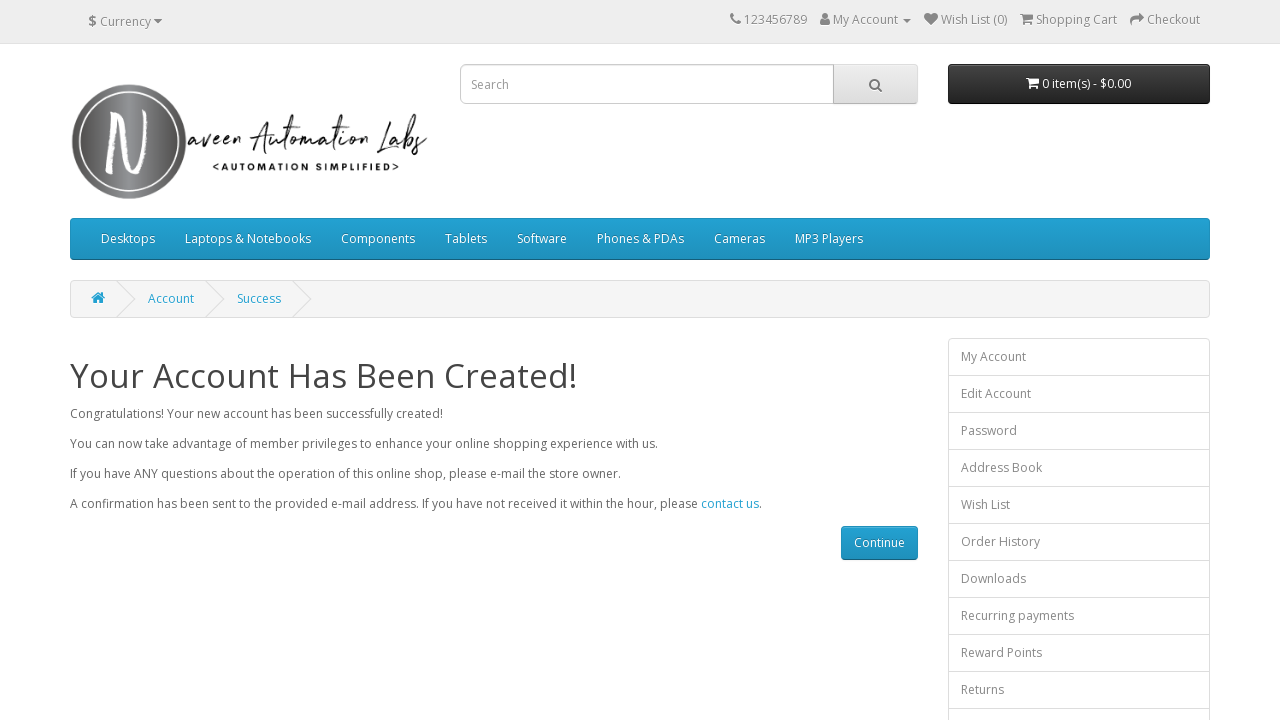